Tests scrolling functionality on the Selenium website by scrolling down the page multiple times using JavaScript execution

Starting URL: https://www.selenium.dev/

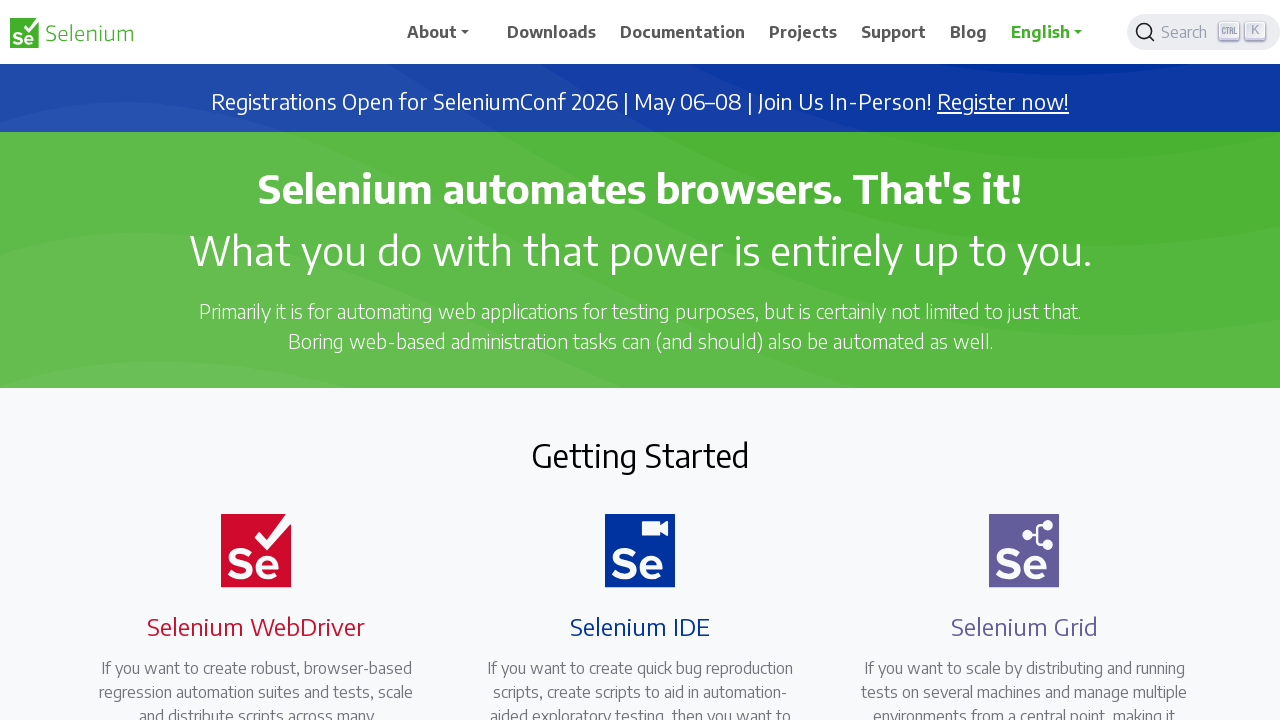

Scrolled down page by 500 pixels using JavaScript
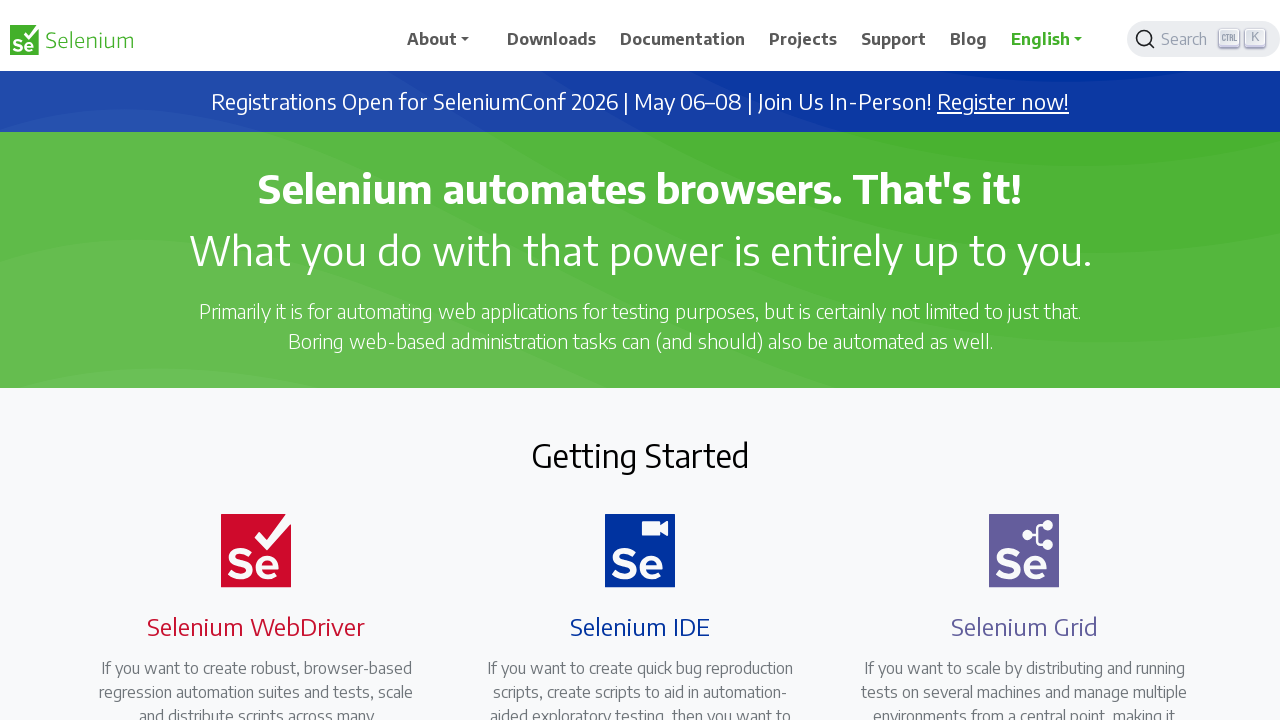

Waited 15ms for scroll animation to complete
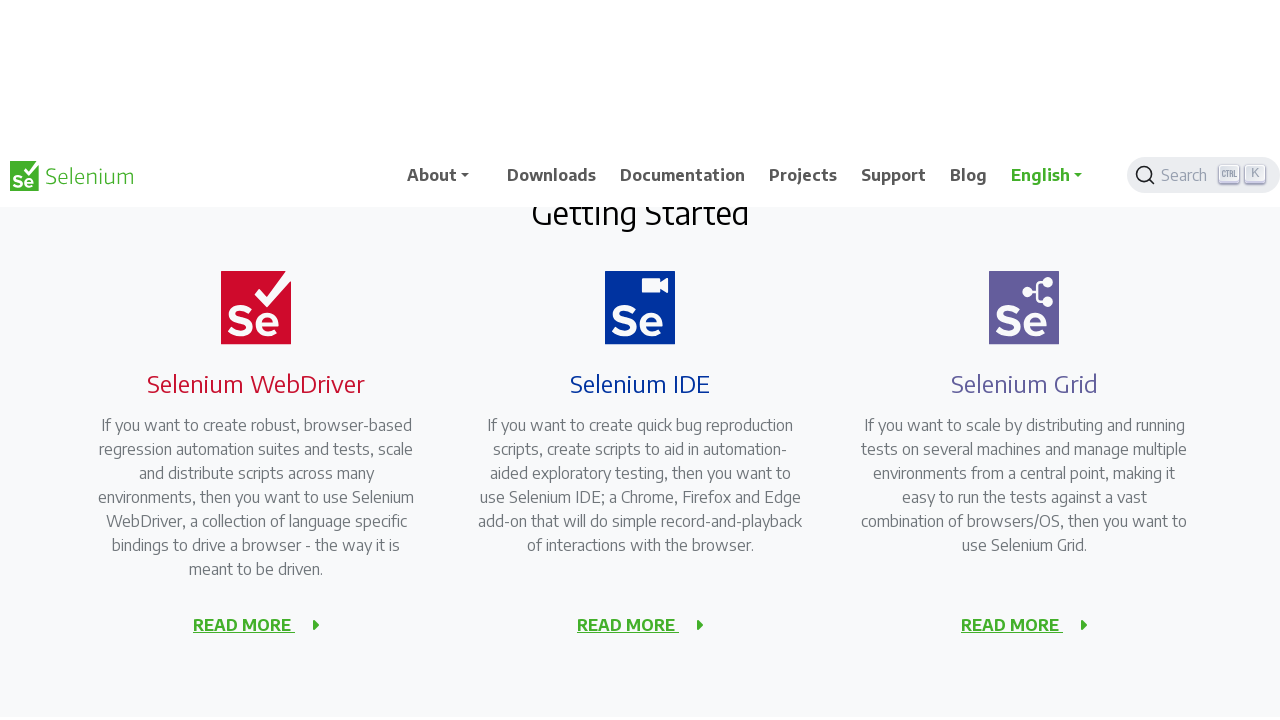

Scrolled down page by 500 pixels using JavaScript
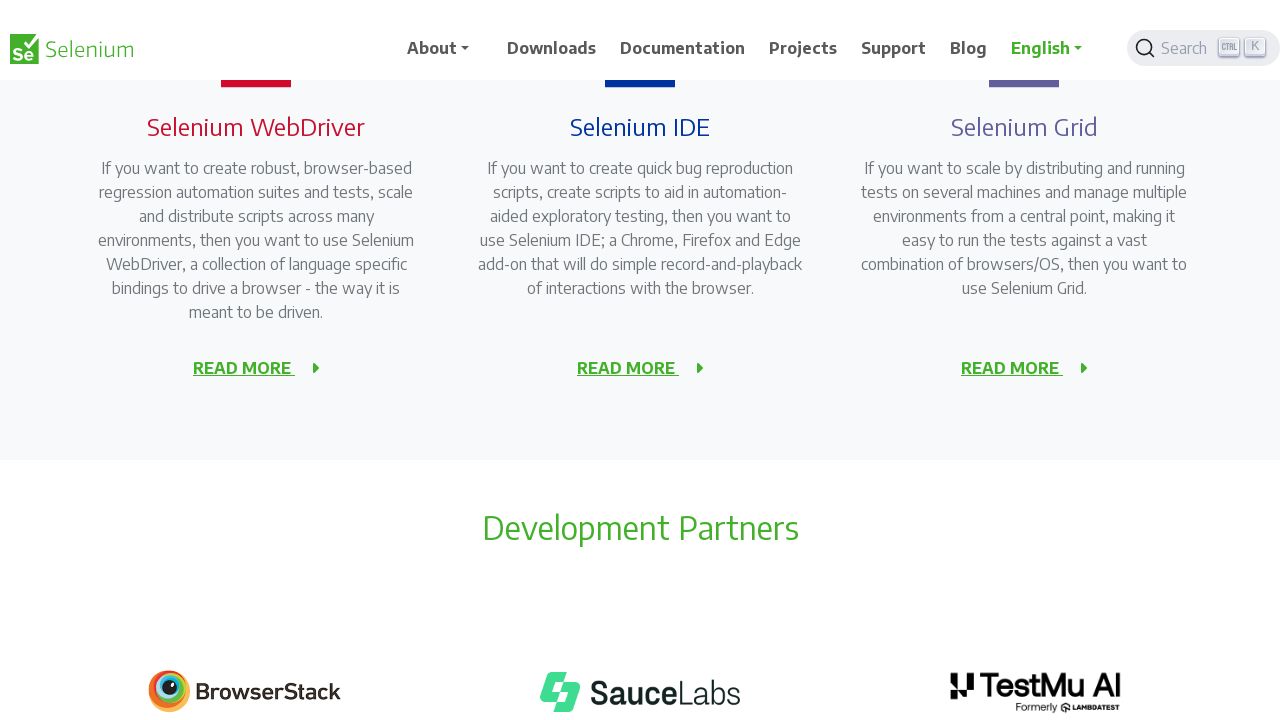

Waited 15ms for scroll animation to complete
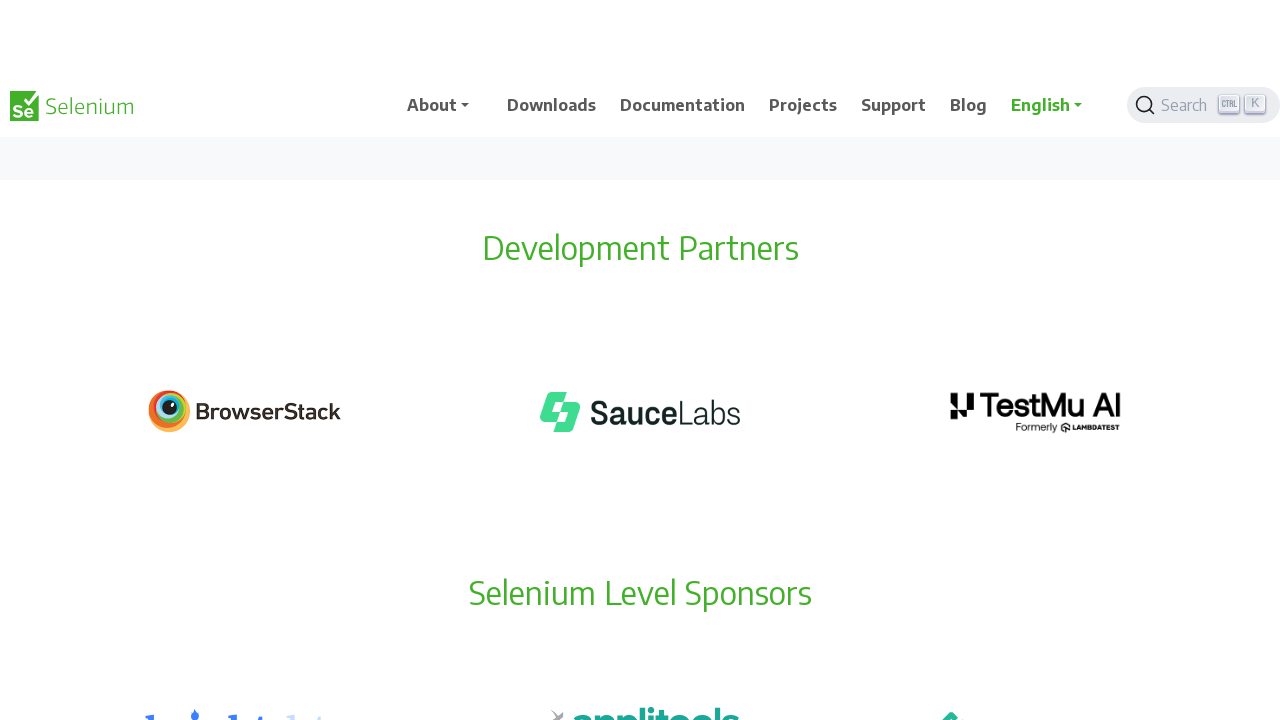

Scrolled down page by 500 pixels using JavaScript
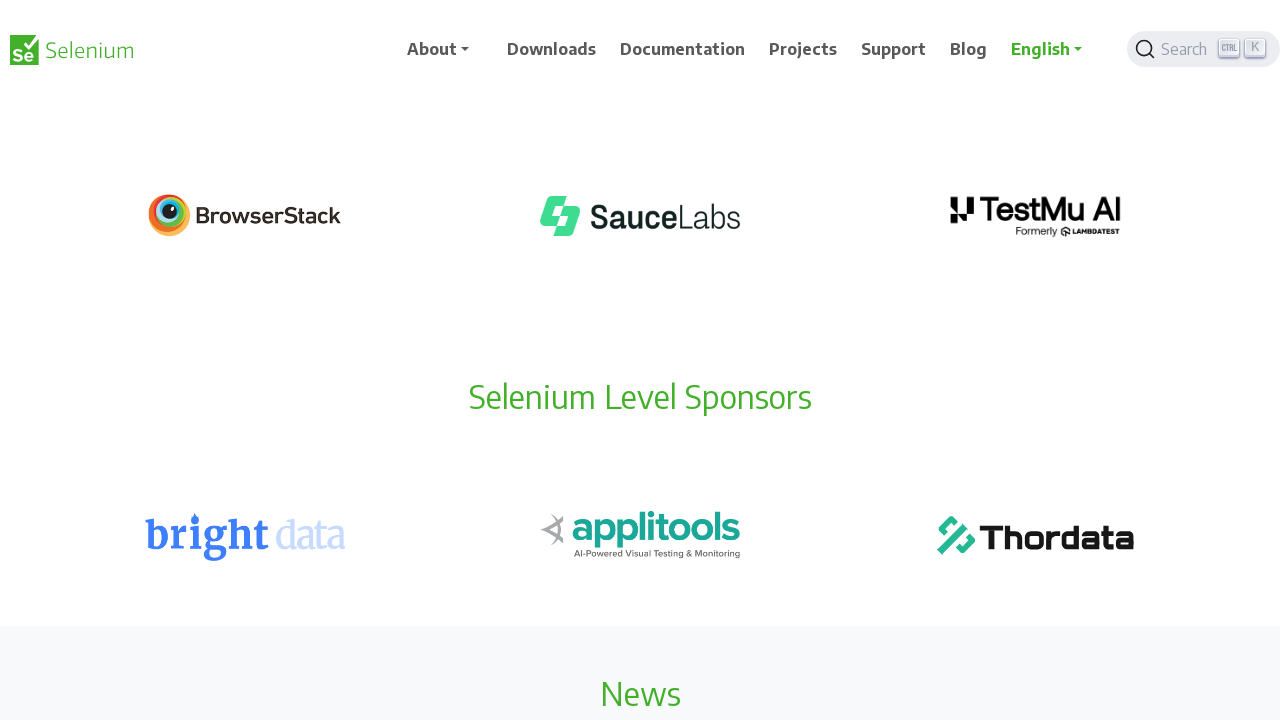

Waited 15ms for scroll animation to complete
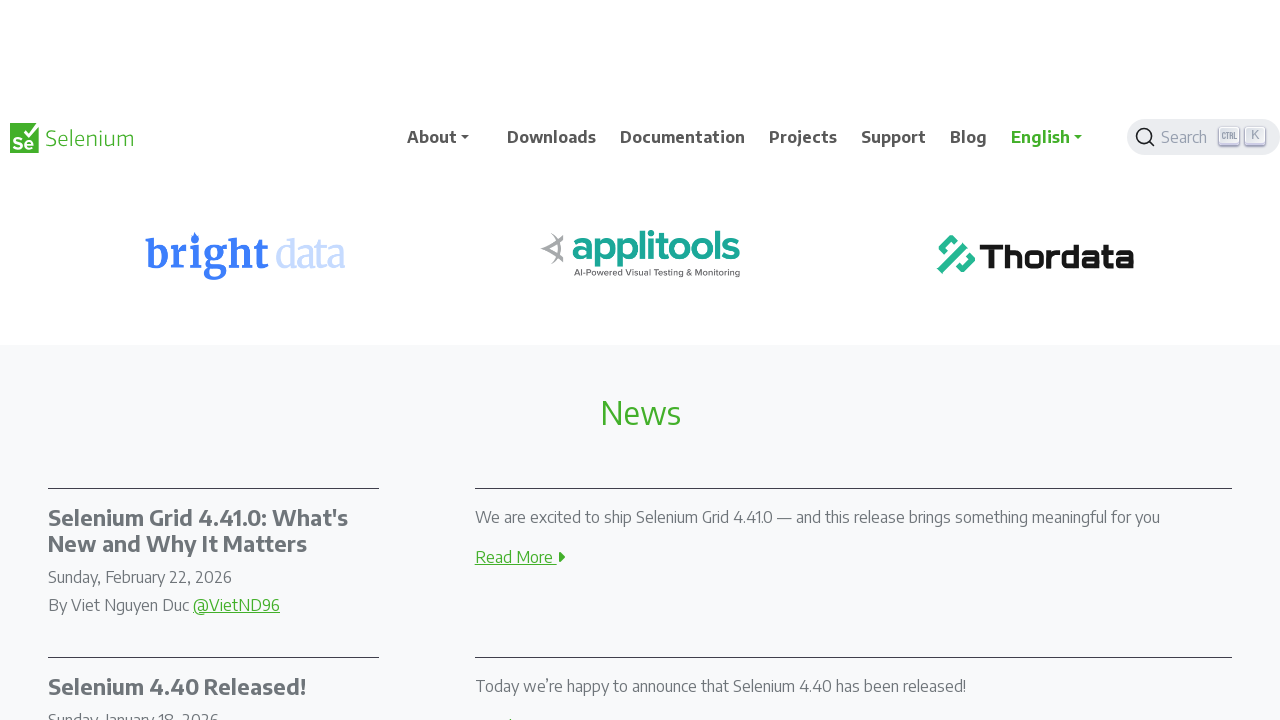

Scrolled down page by 500 pixels using JavaScript
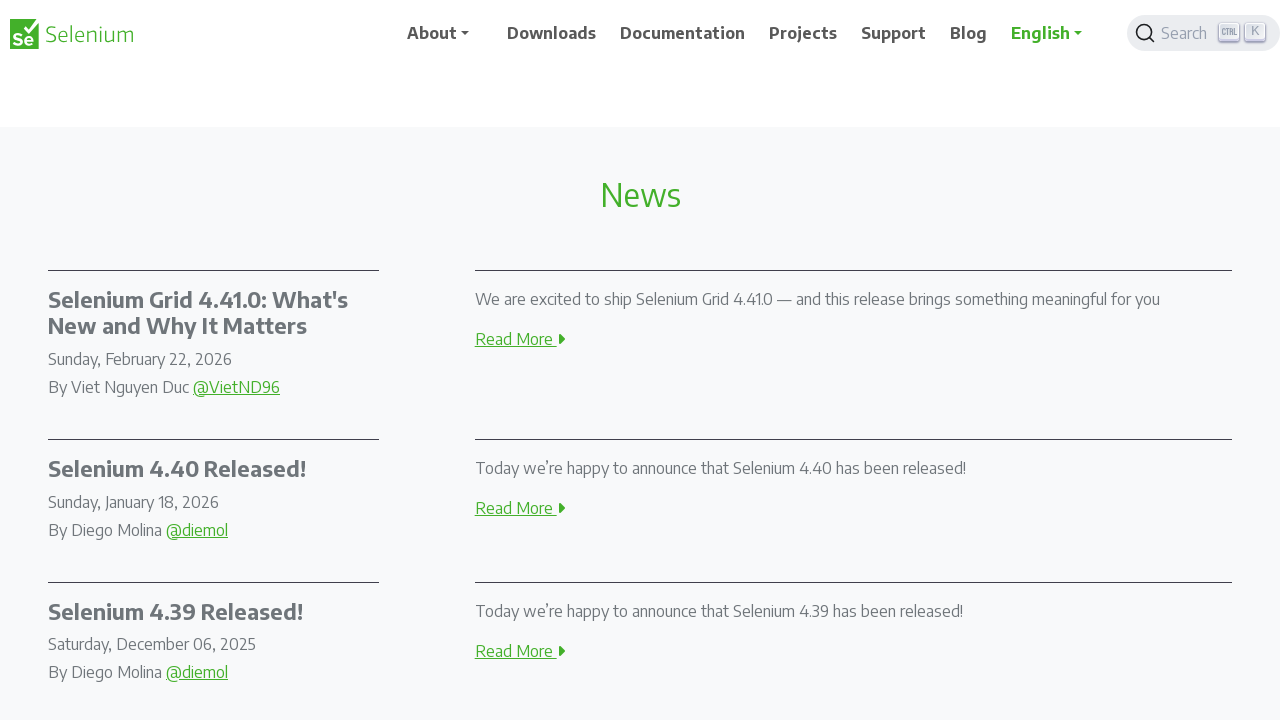

Waited 15ms for scroll animation to complete
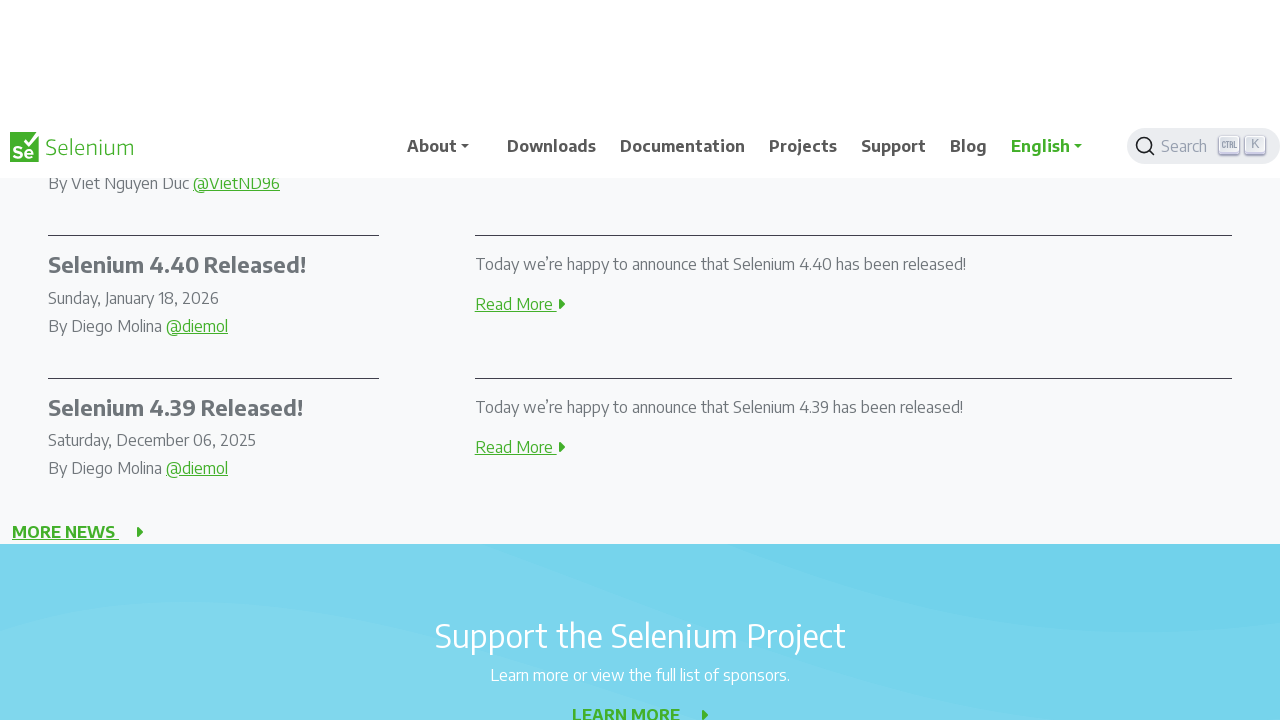

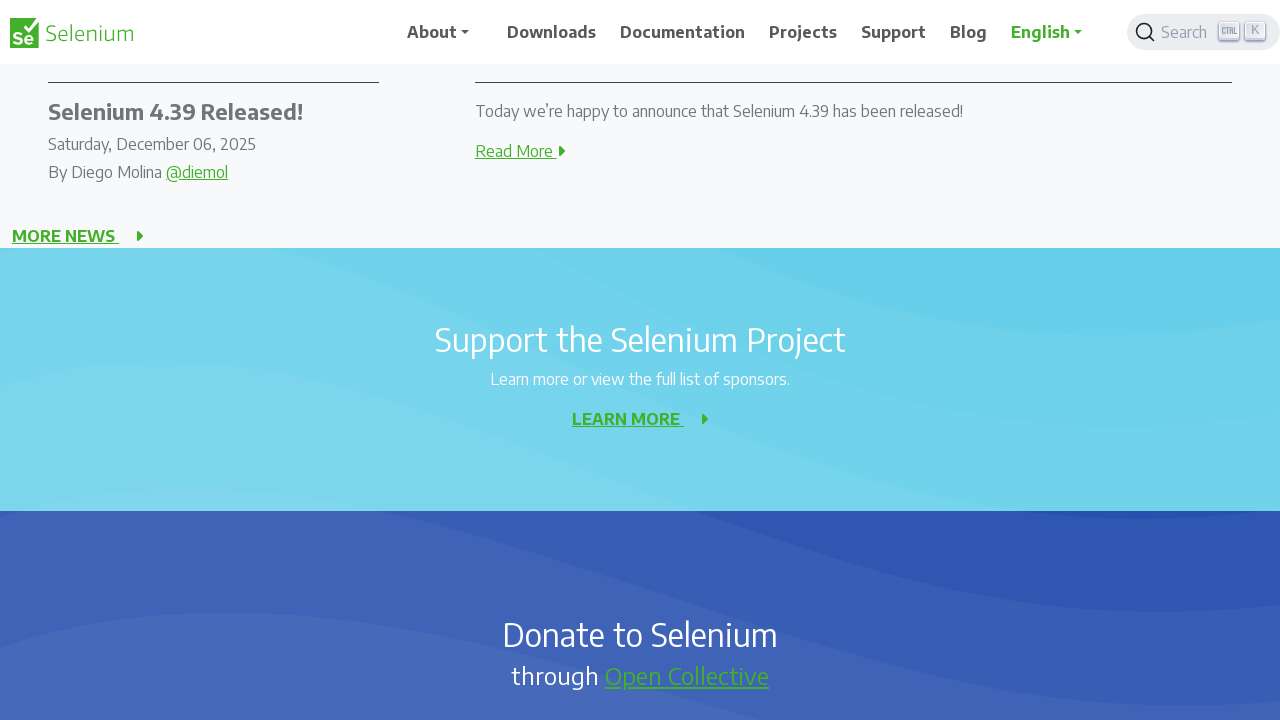